Tests a treasure hunt puzzle page by extracting a value from an image attribute, calculating a mathematical function, entering the result, checking a checkbox, selecting a radio button, and submitting the form.

Starting URL: http://suninjuly.github.io/get_attribute.html

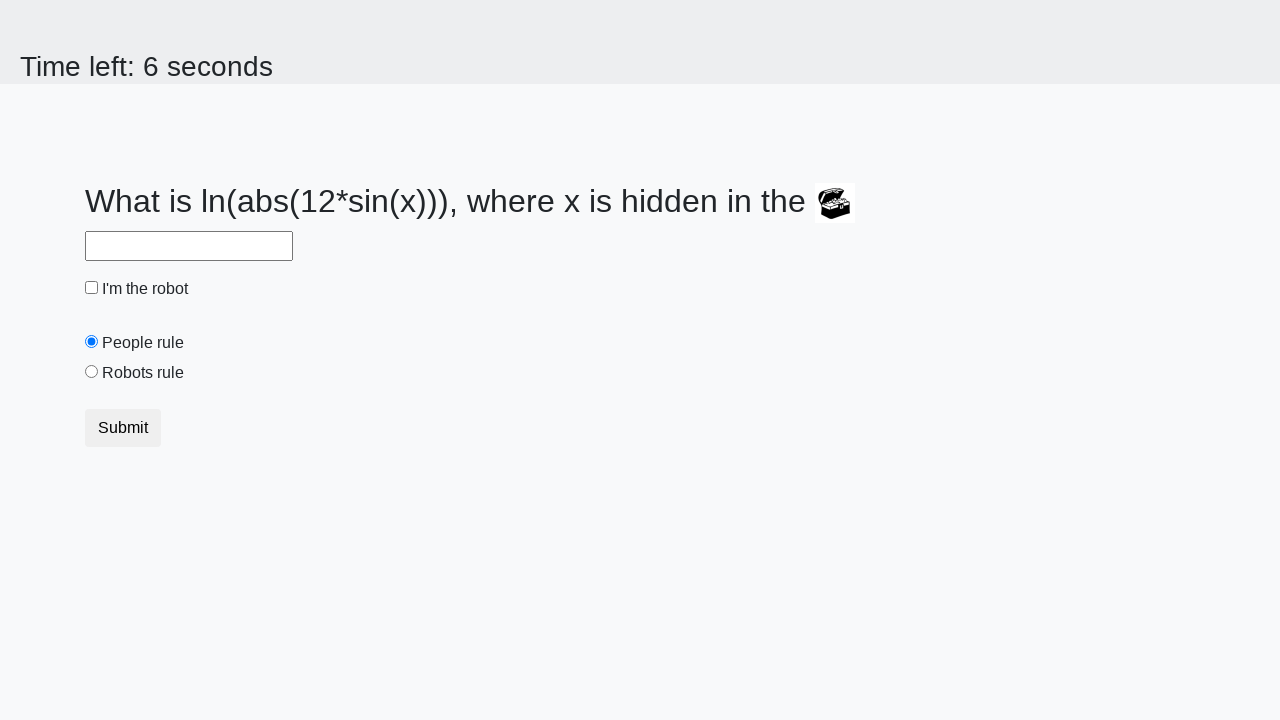

Located treasure image element
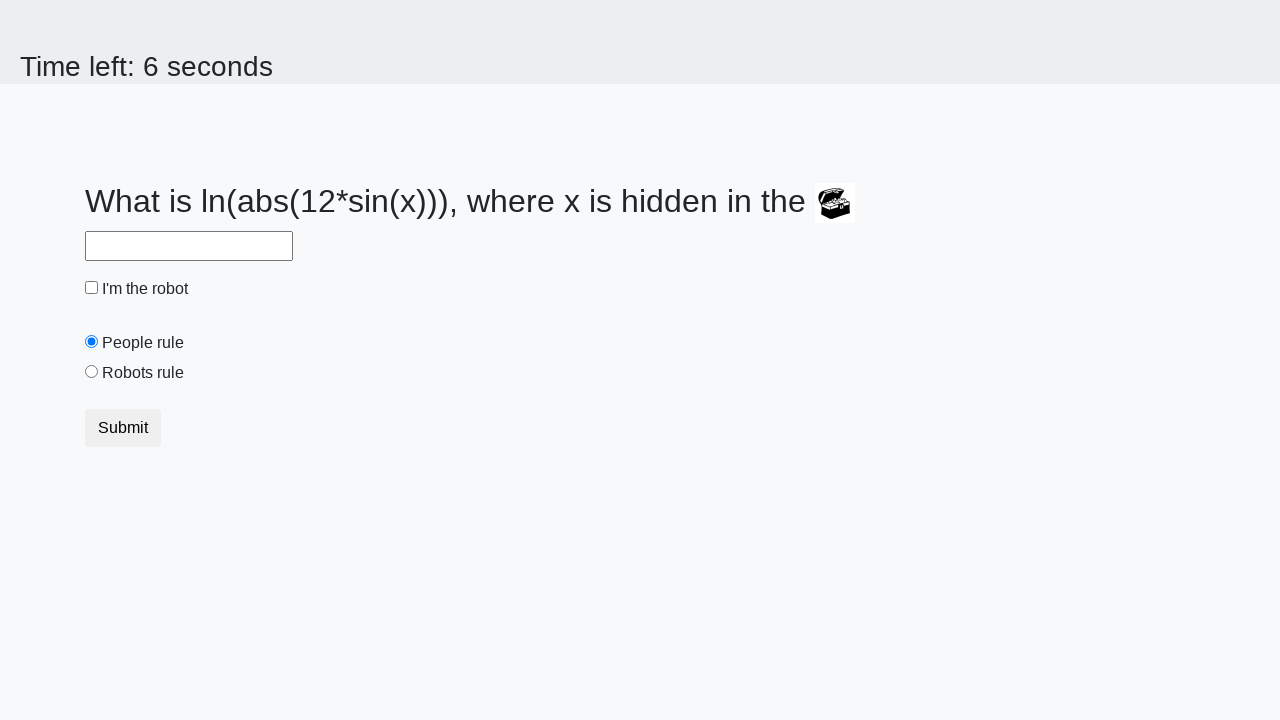

Extracted valuex attribute from treasure image: 353
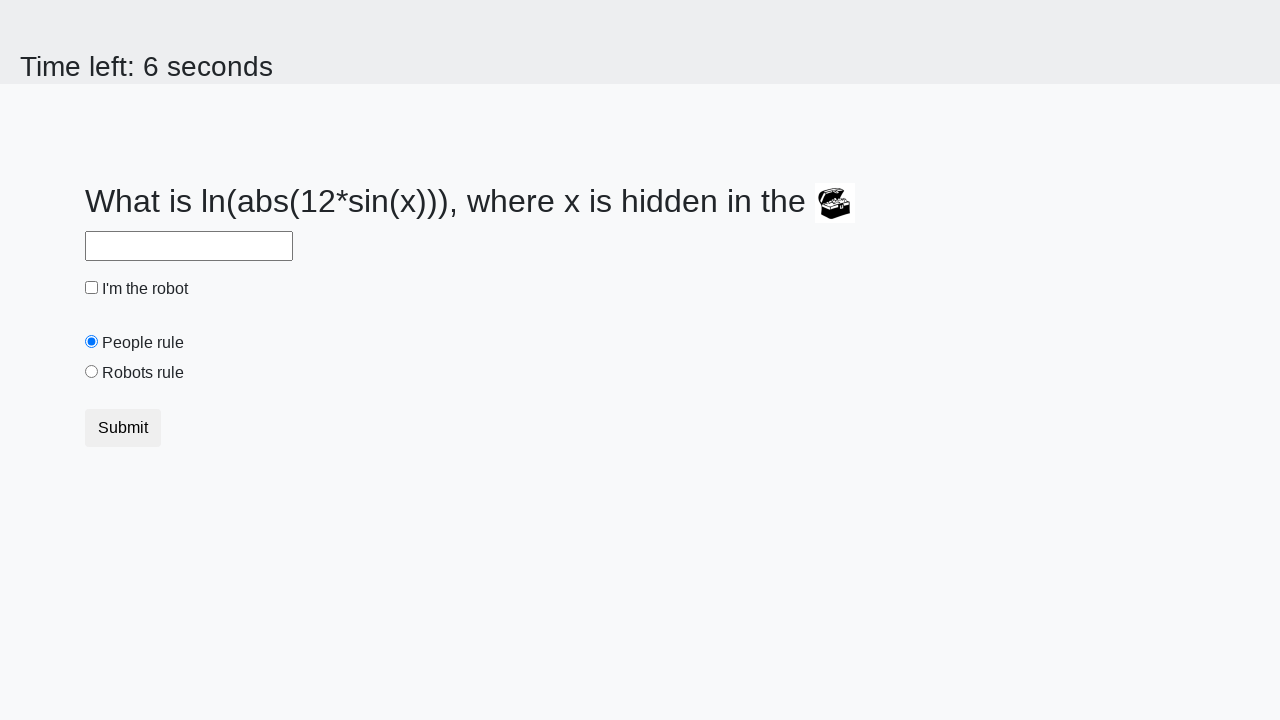

Calculated mathematical function result: 2.38983740893438
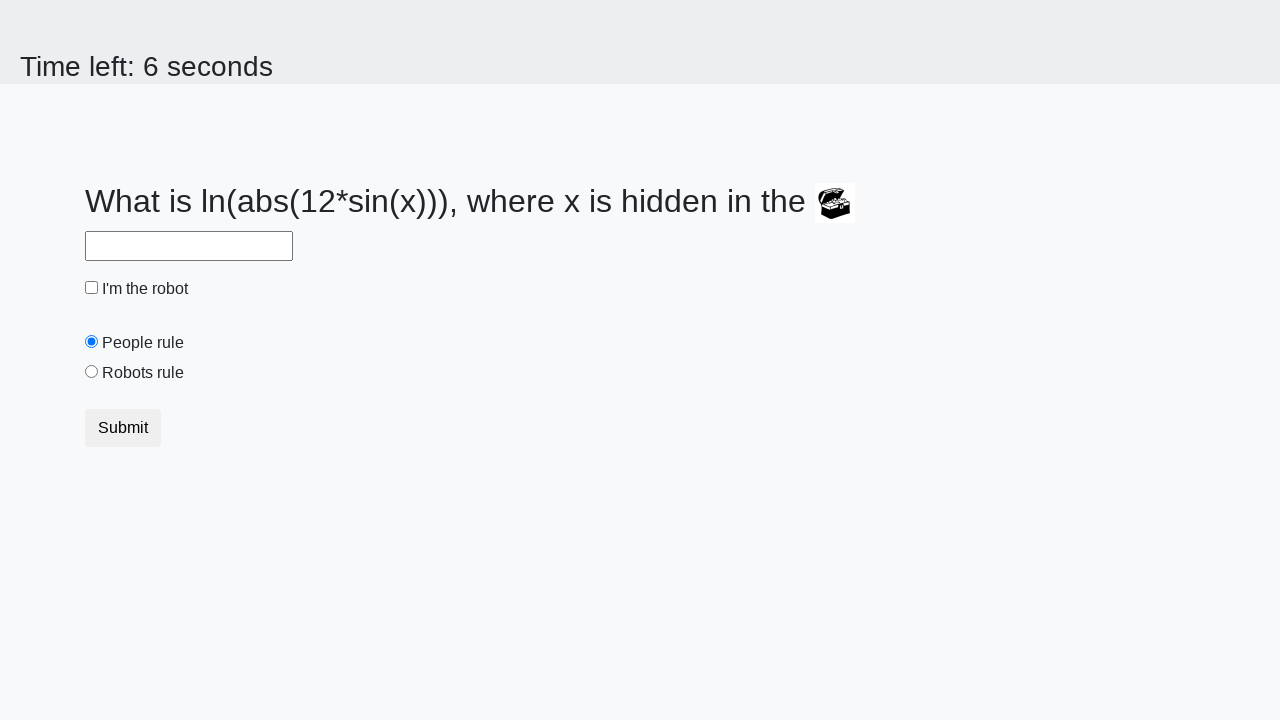

Entered calculated answer '2.38983740893438' in the answer field on #answer
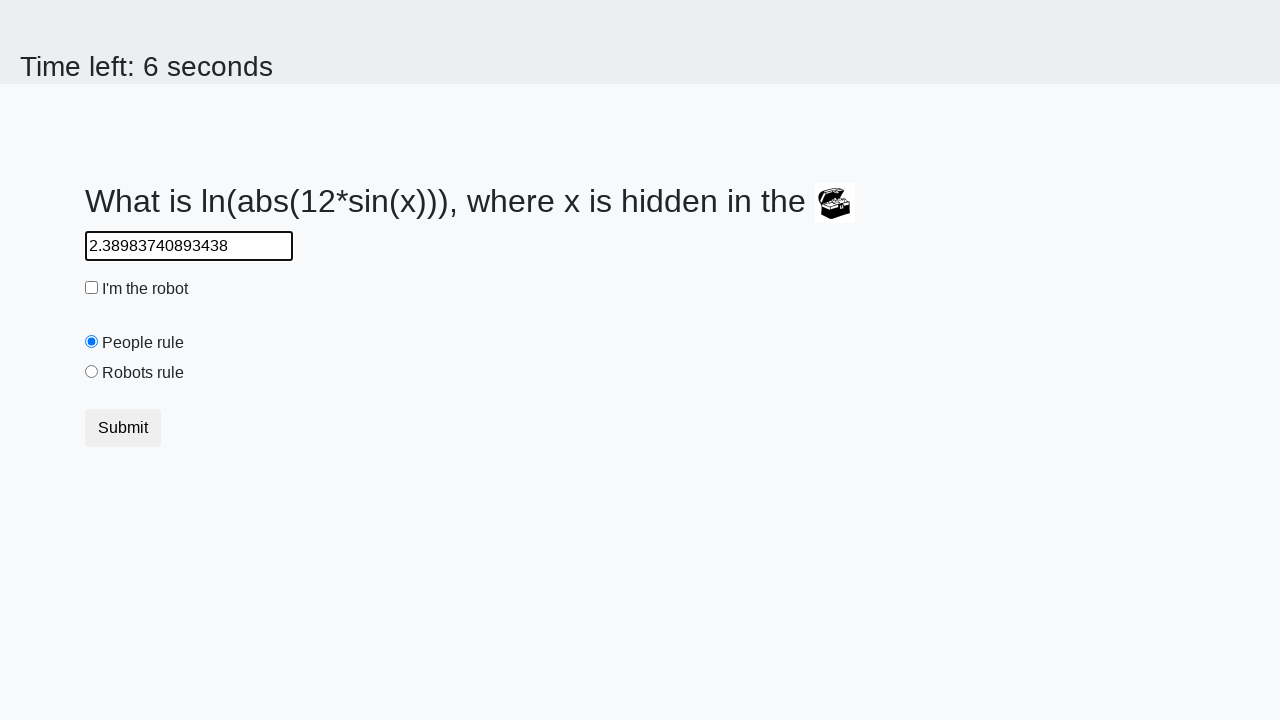

Checked the 'I'm the robot' checkbox at (92, 288) on input[type='checkbox']
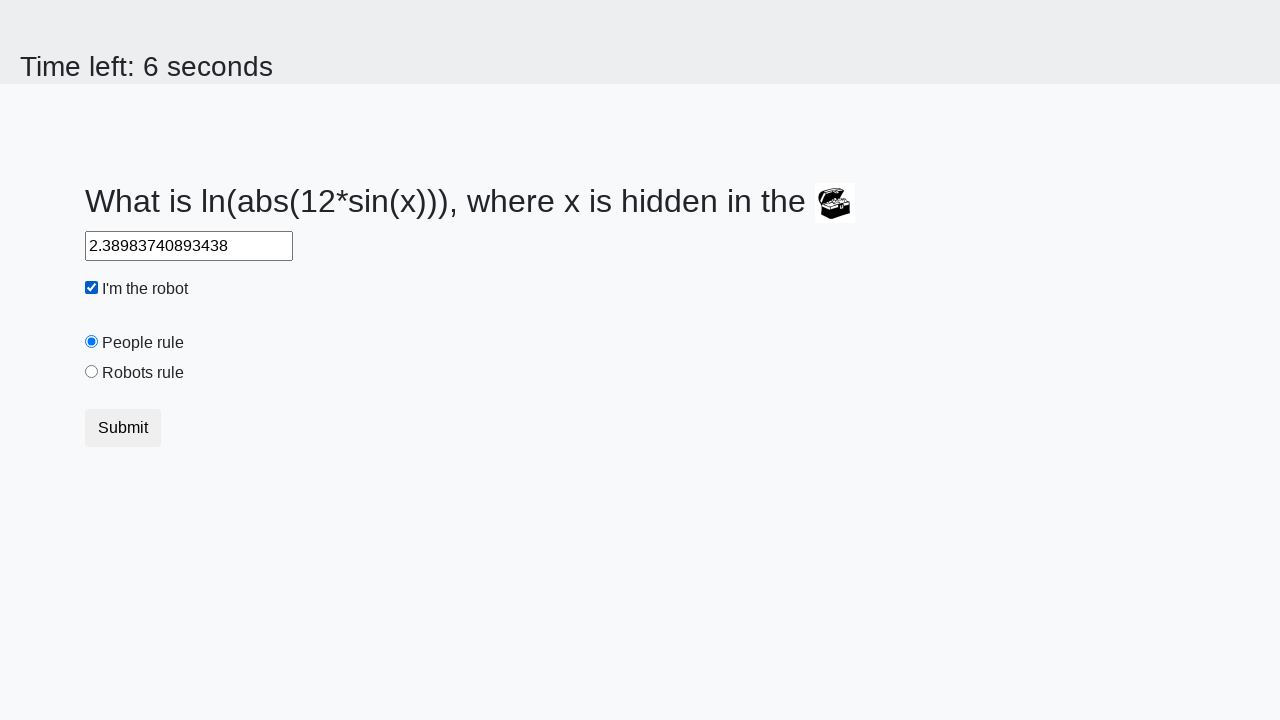

Selected the 'Robots rule!' radio button at (92, 372) on input[value='robots']
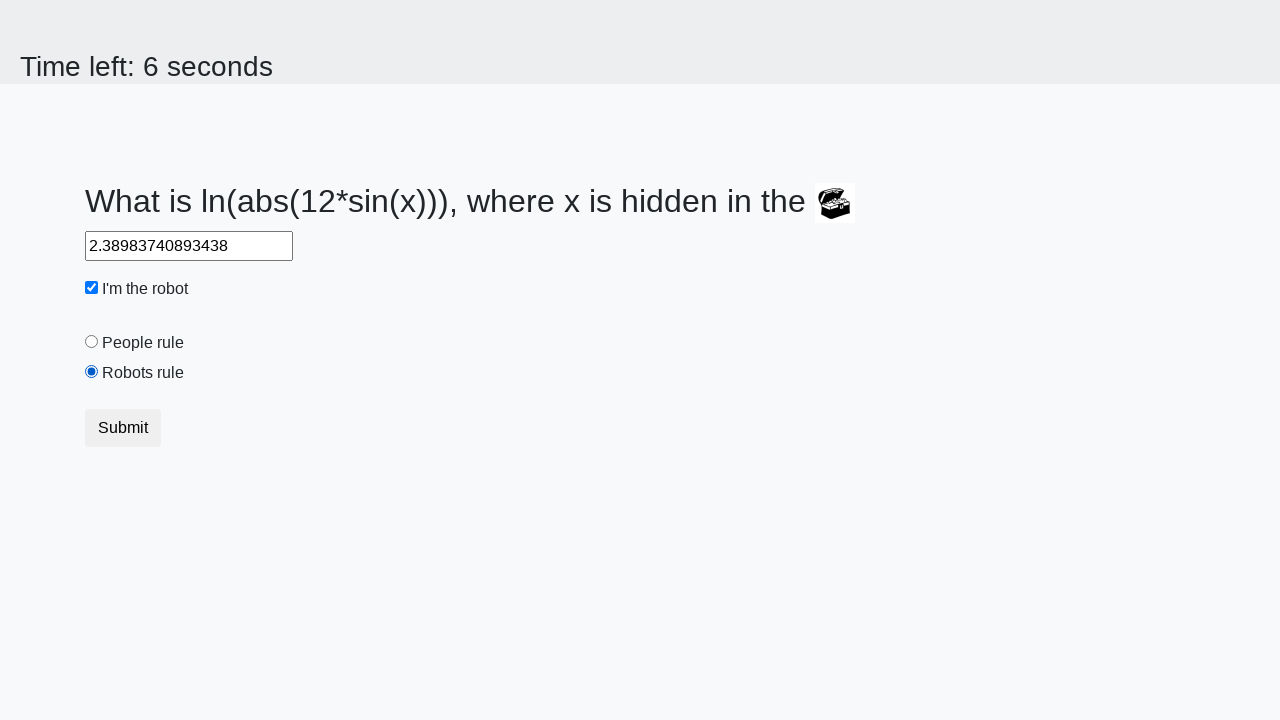

Clicked the Submit button to submit the form at (123, 428) on button[type='submit']
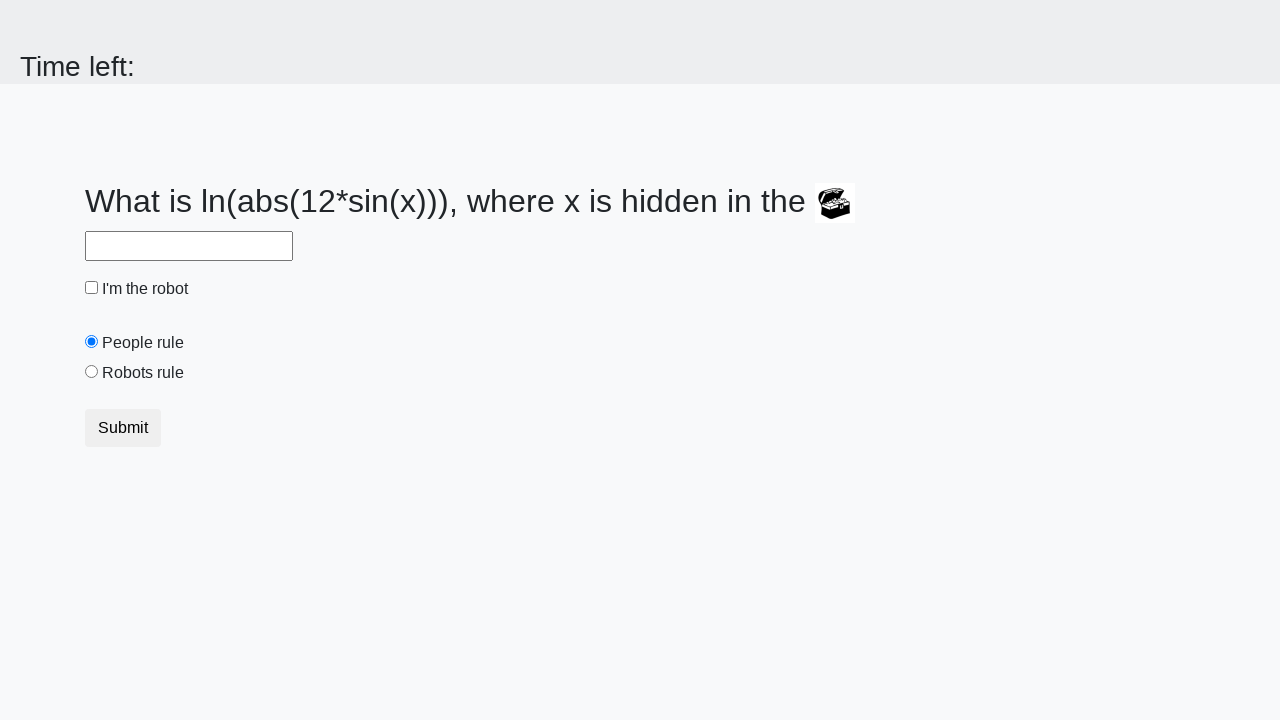

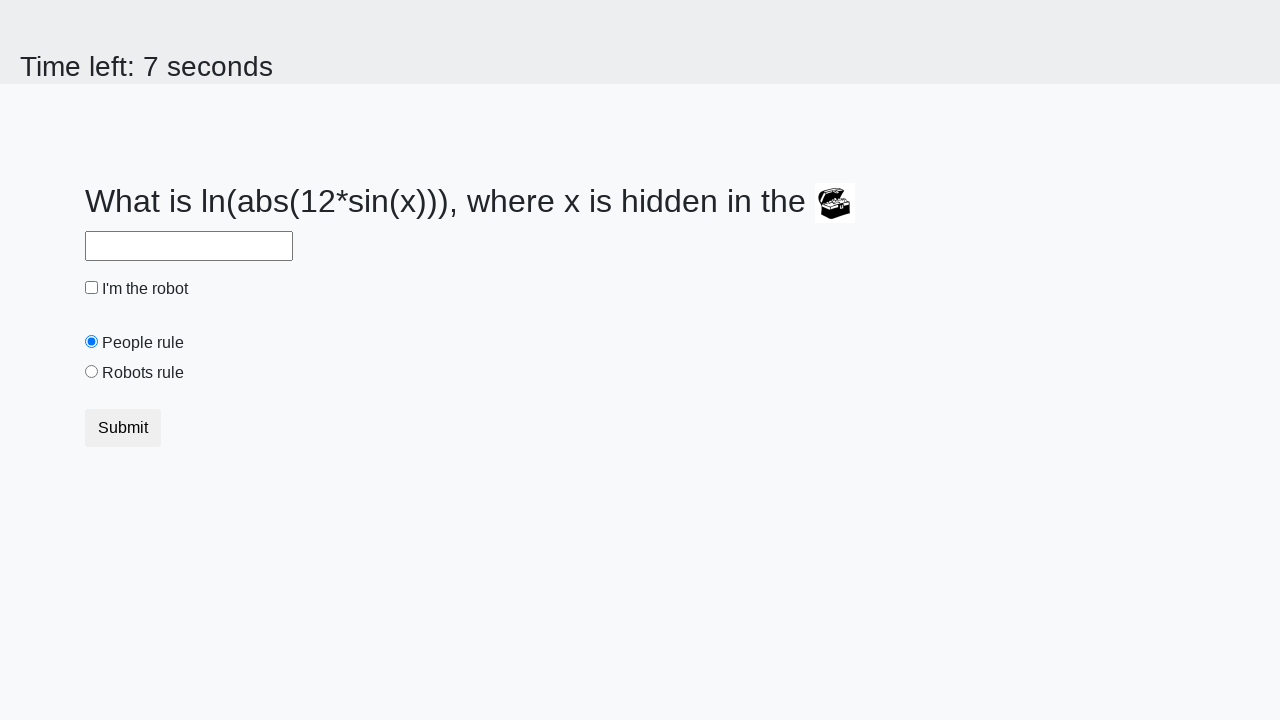